Tests the search functionality on a Taiwan food price website by searching for food items, clicking on search results, and navigating to product detail pages.

Starting URL: https://www.twfood.cc/

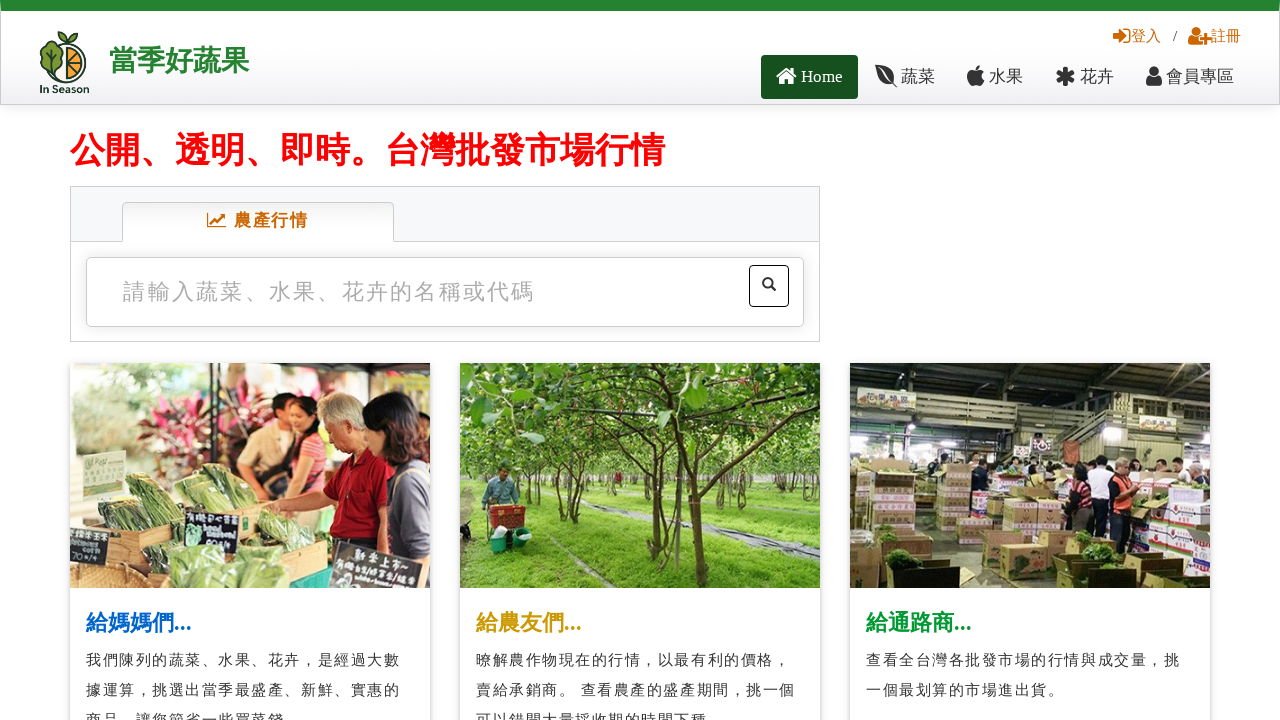

Waited for homepage to load (slogan visible)
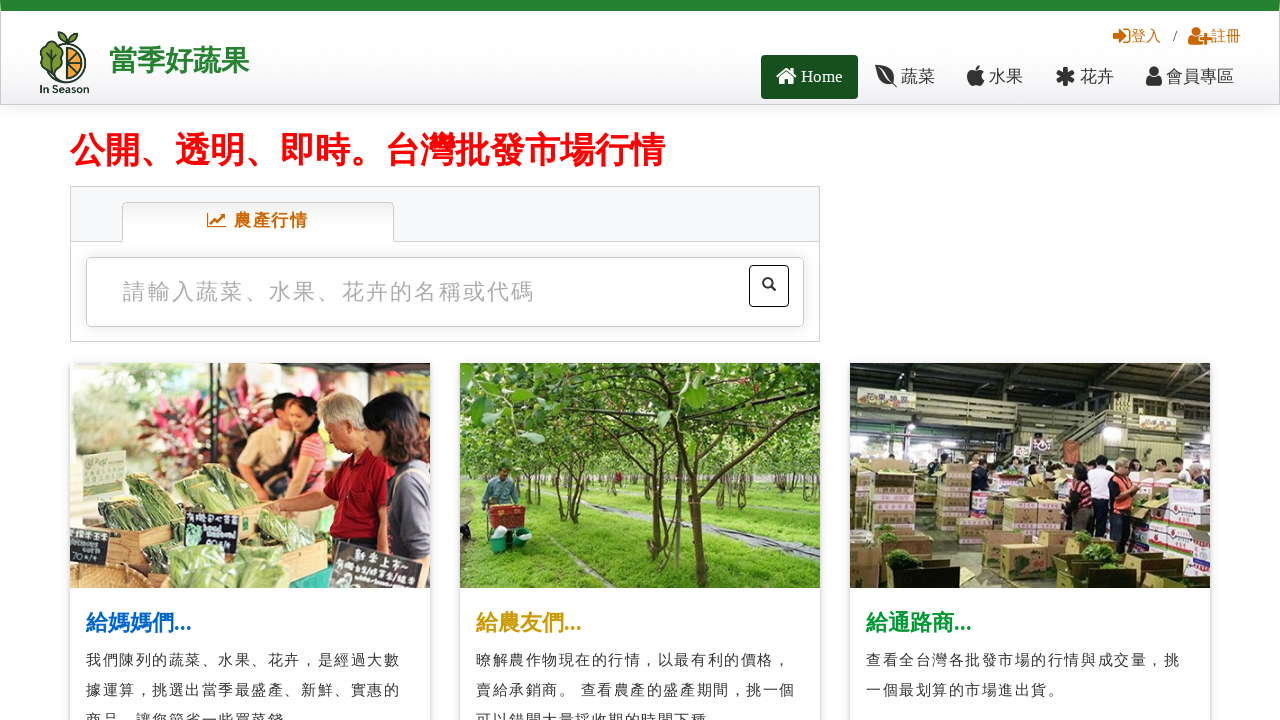

Cleared search input field on #index_search03 #textfield
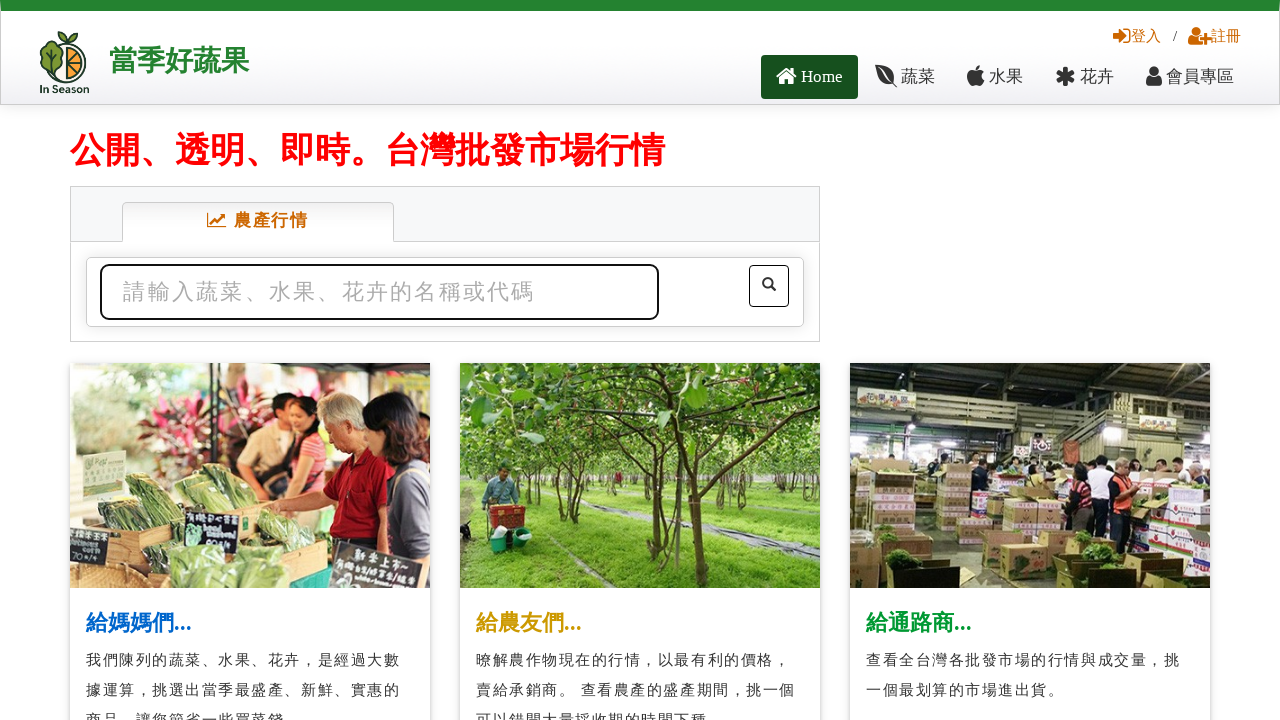

Filled search field with '蕃茄' on #index_search03 #textfield
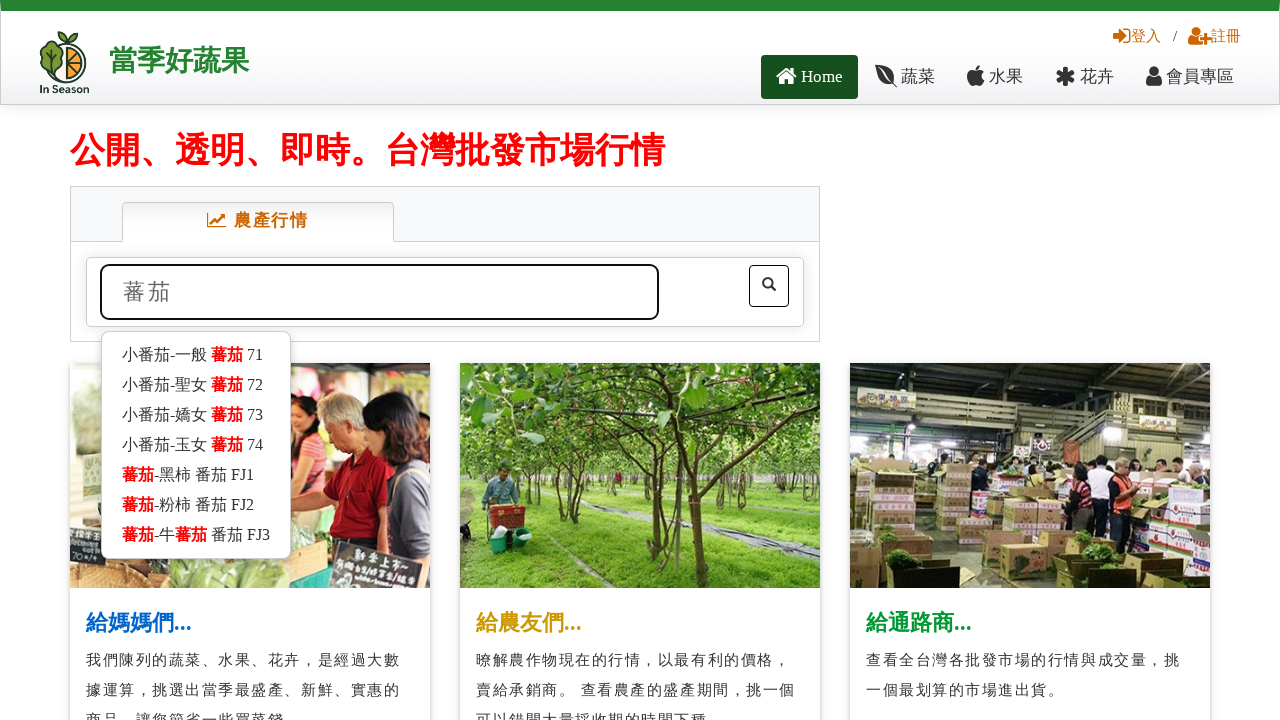

Pressed Enter to search for '蕃茄' on #index_search03 #textfield
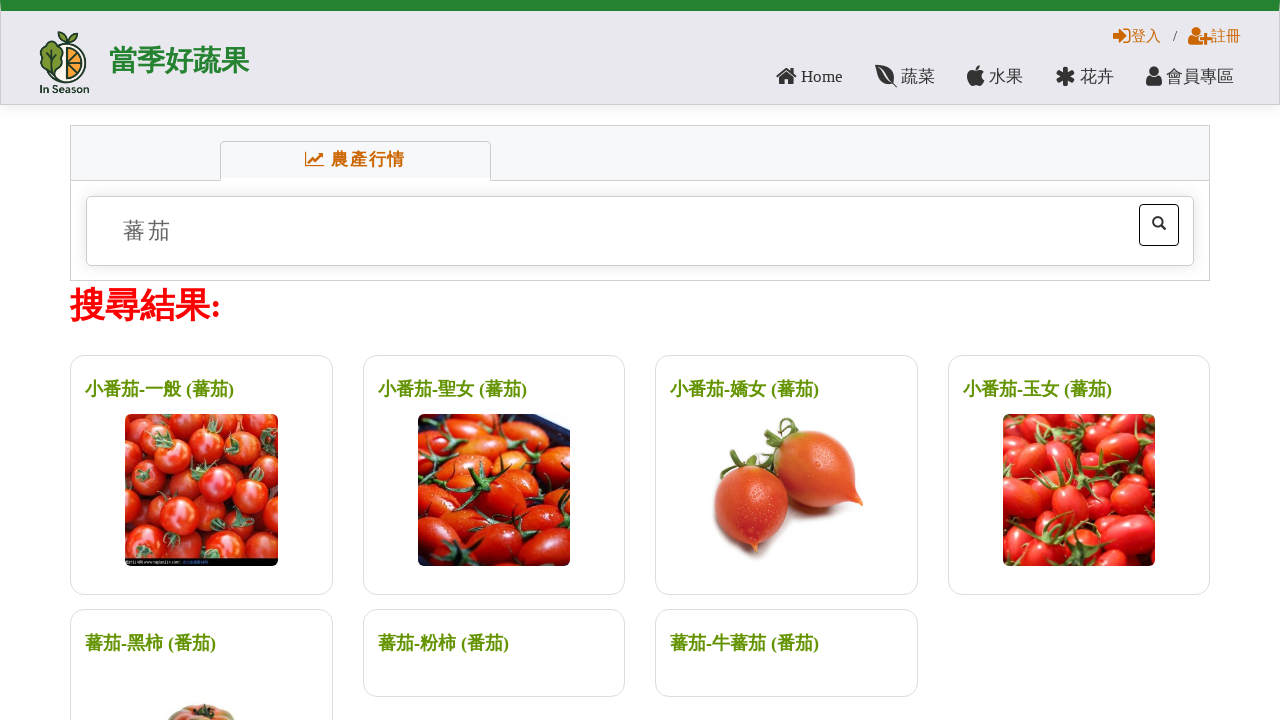

Waited for search results page to load
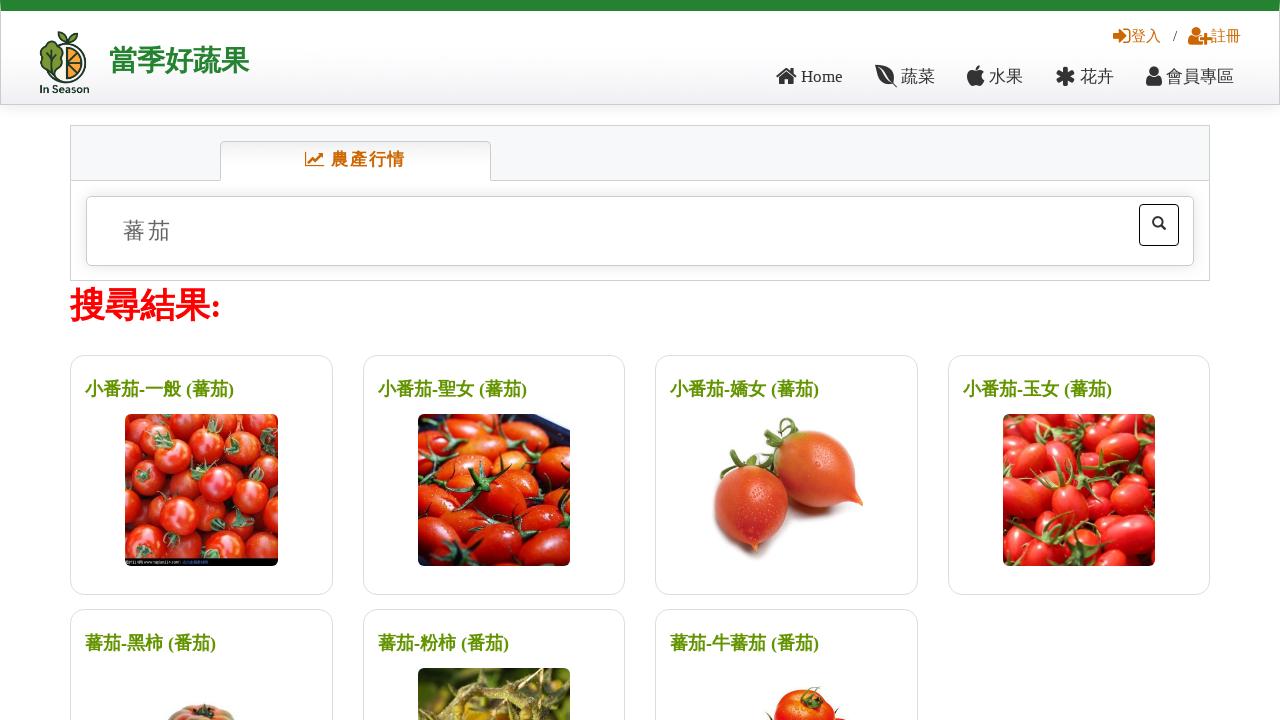

Waited 2 seconds for results to fully render
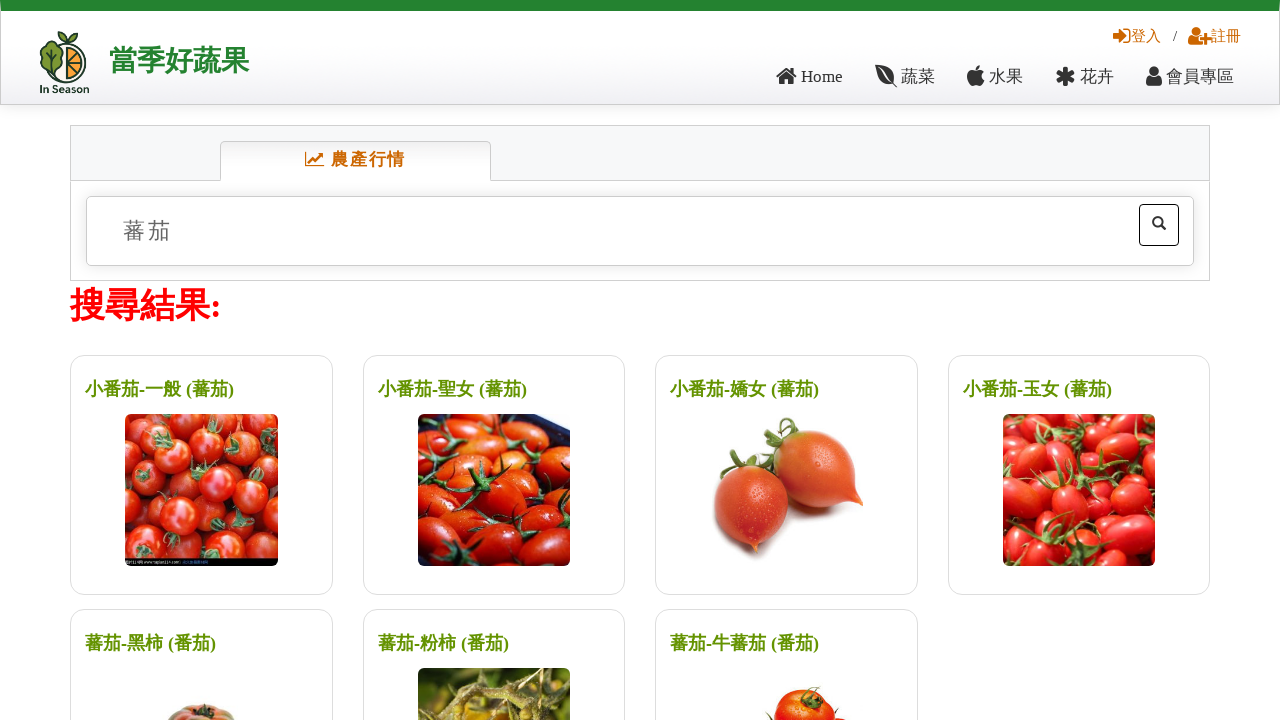

Found first search result with href: /fruit/71/%E5%B0%8F%E7%95%AA%E8%8C%84-%E4%B8%80%E8%88%AC%28%E8%95%83%E8%8C%84%29
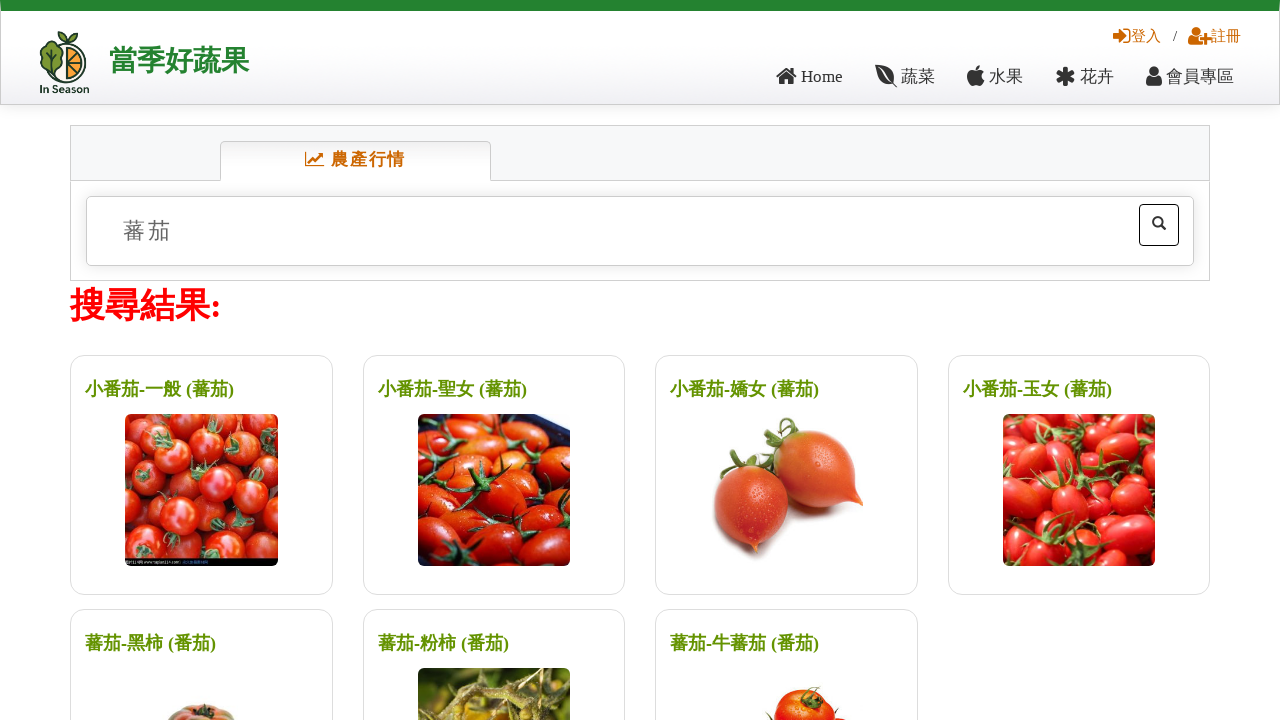

Error occurred during search for '蕃茄', navigated back to homepage
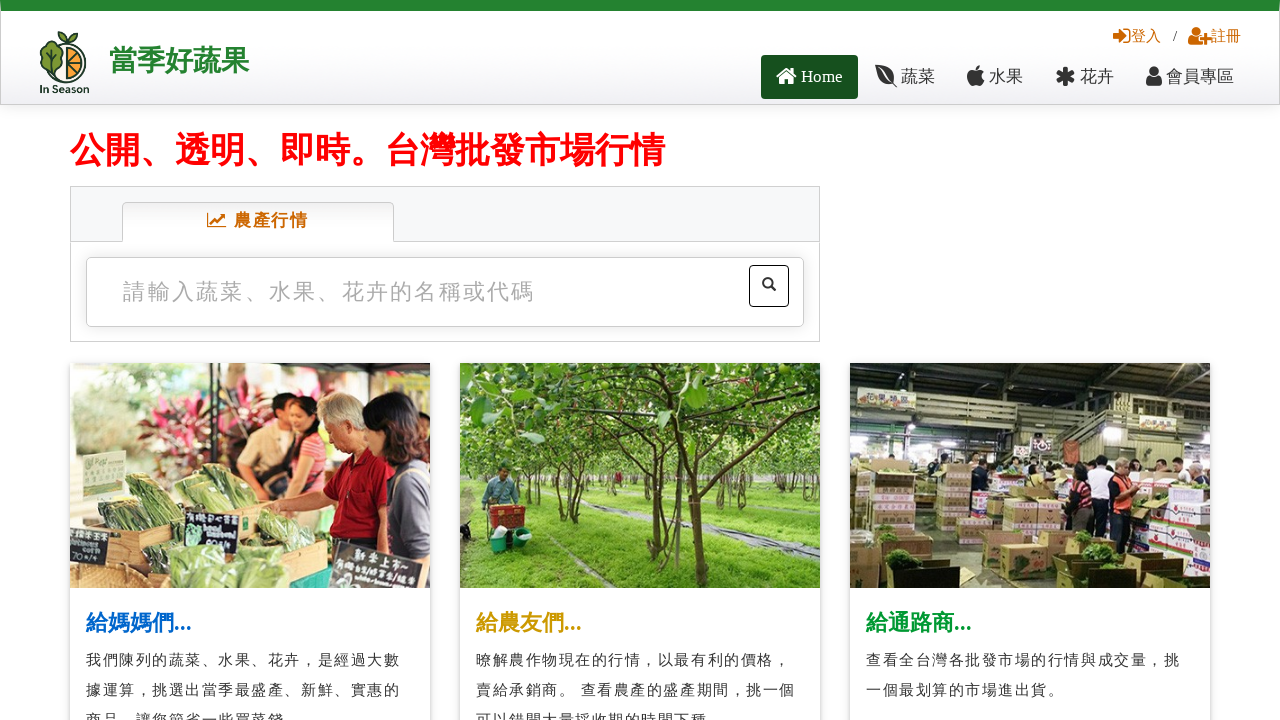

Waited for homepage to load (slogan visible)
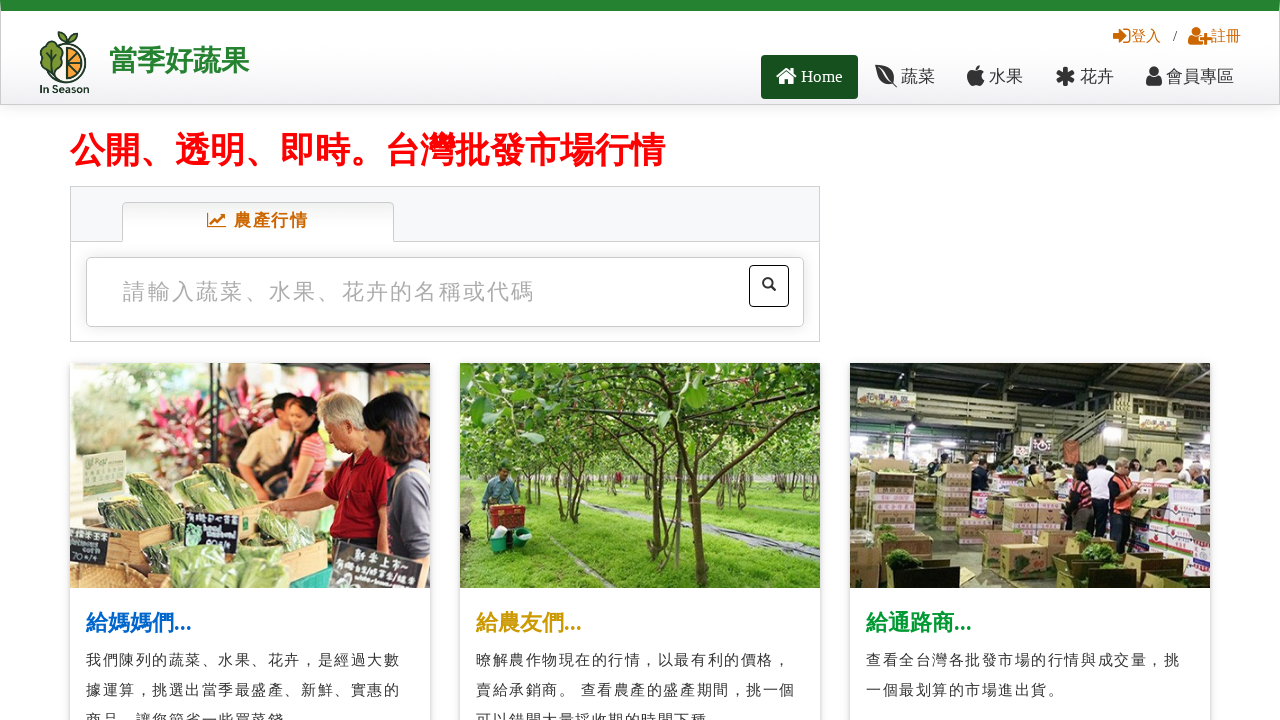

Cleared search input field on #index_search03 #textfield
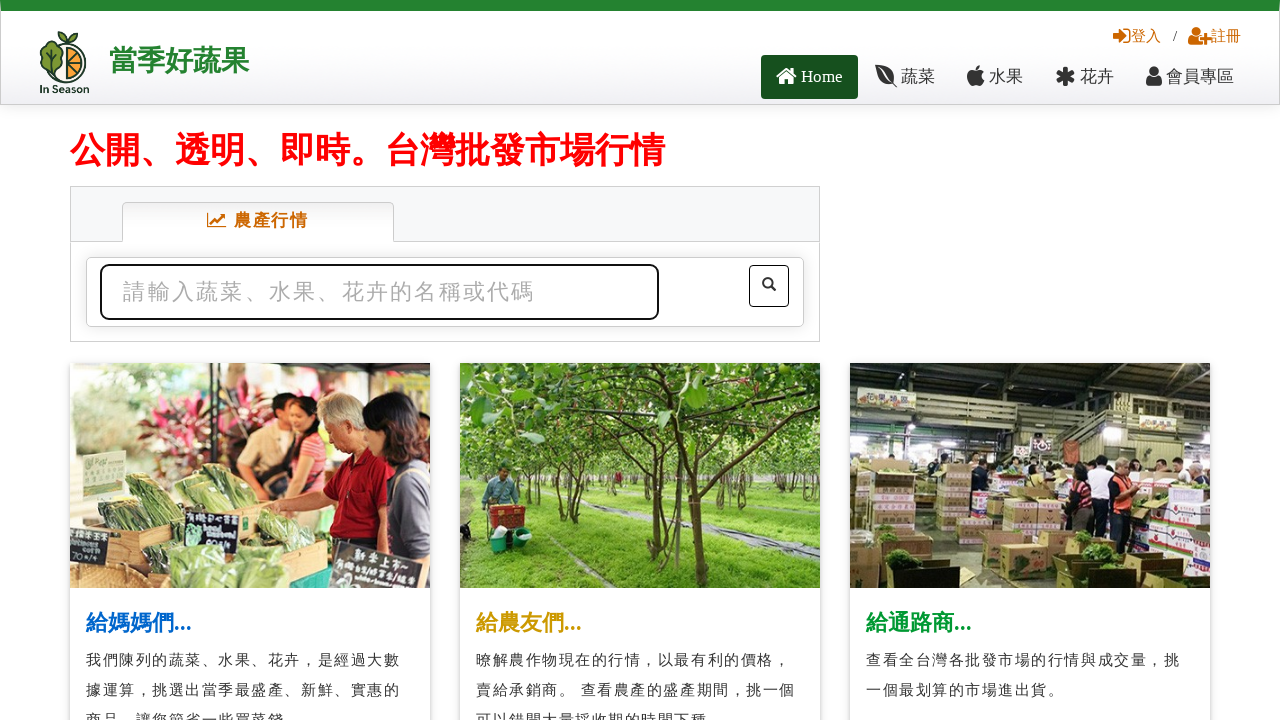

Filled search field with '雞蛋' on #index_search03 #textfield
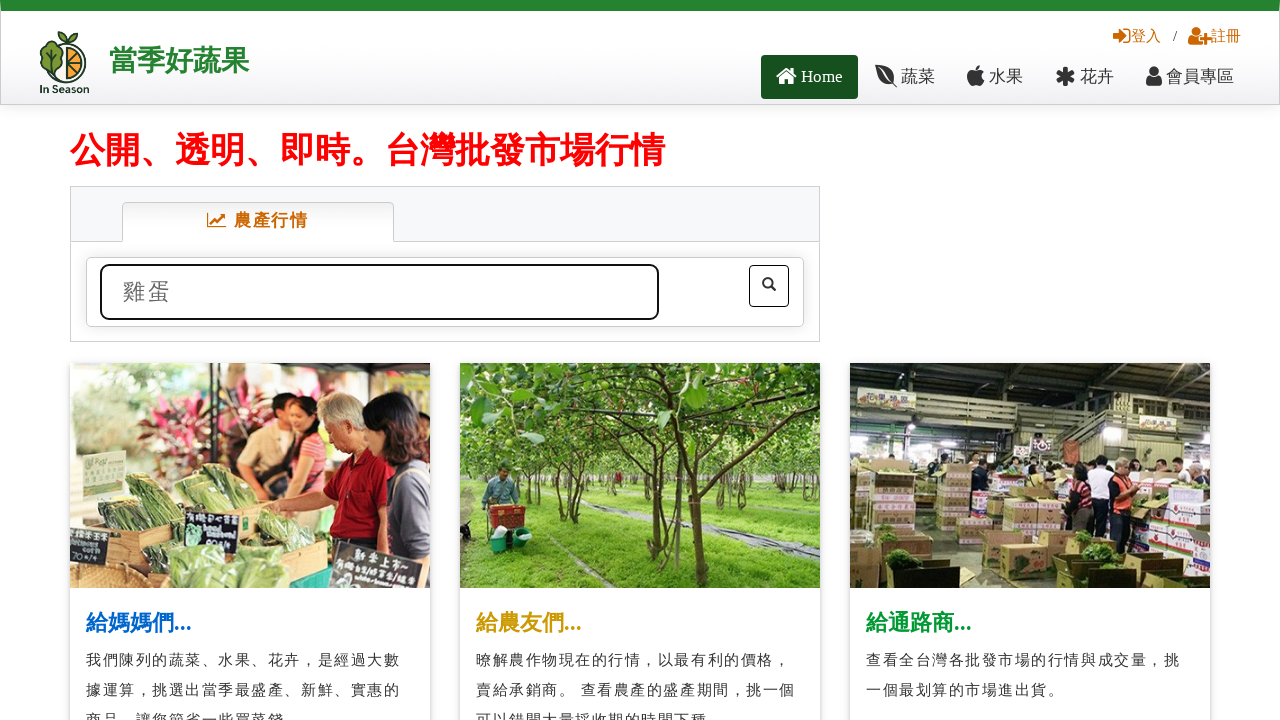

Pressed Enter to search for '雞蛋' on #index_search03 #textfield
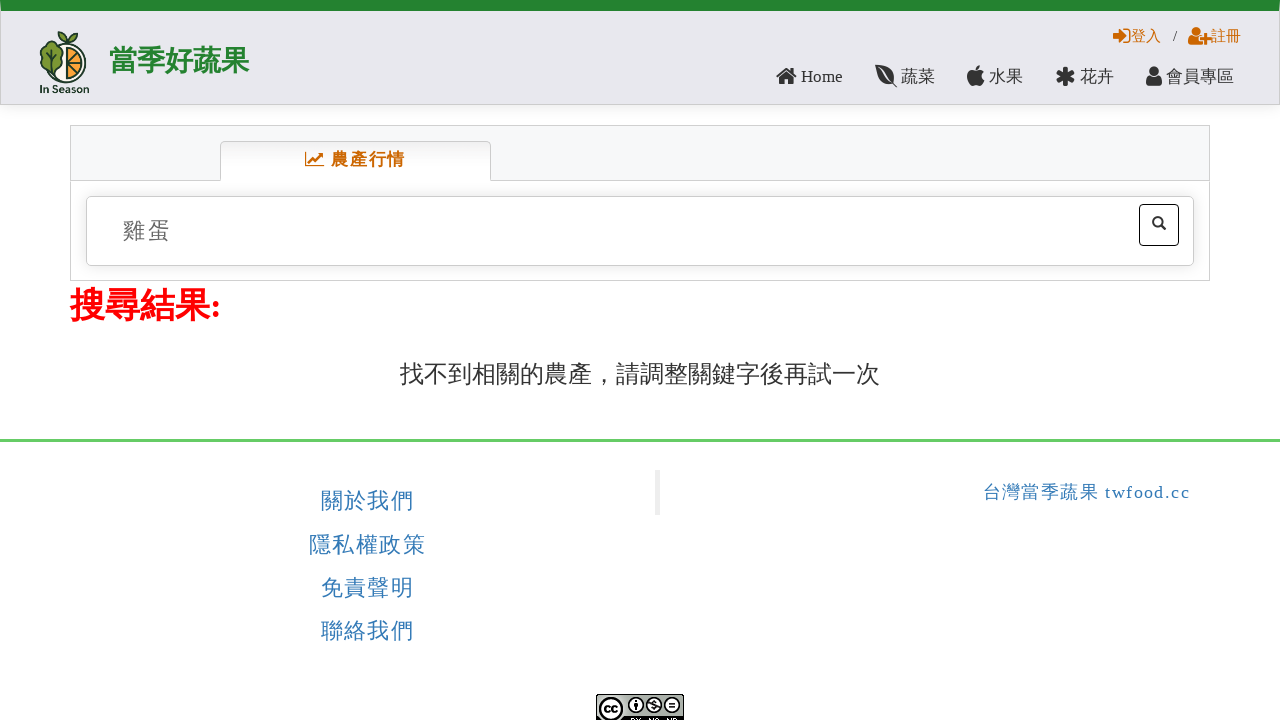

Waited for search results page to load
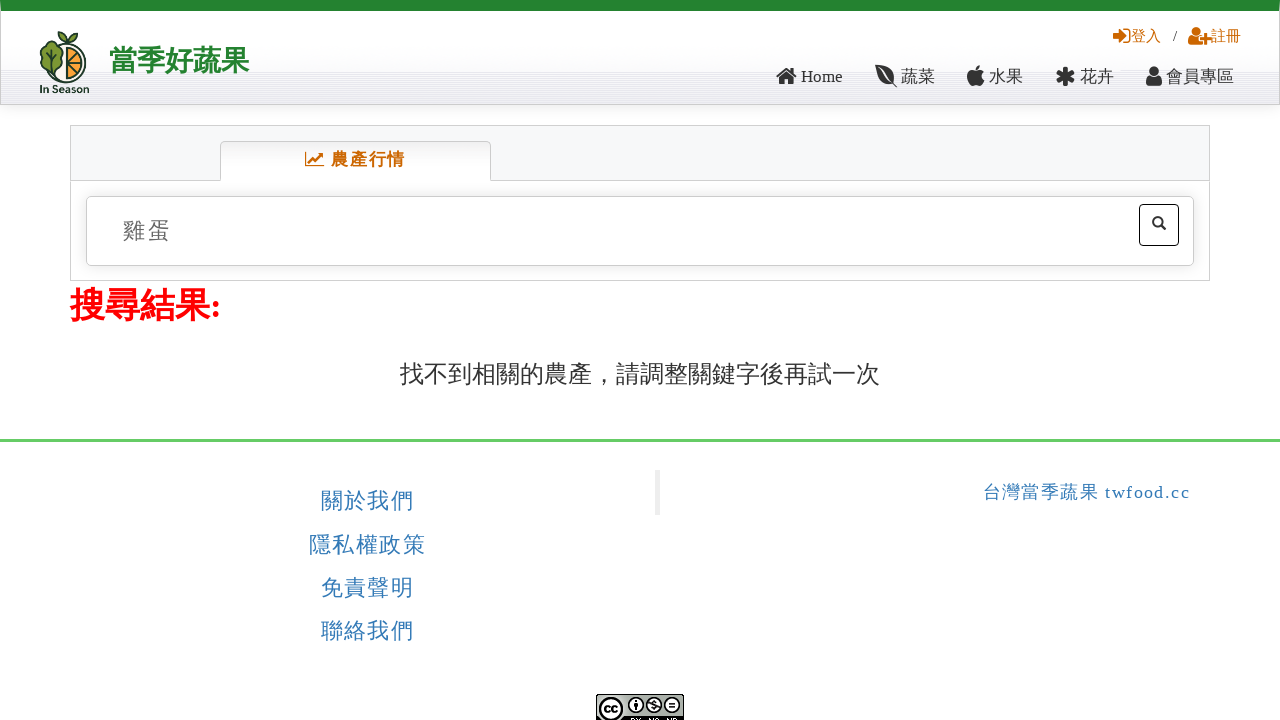

Waited 2 seconds for results to fully render
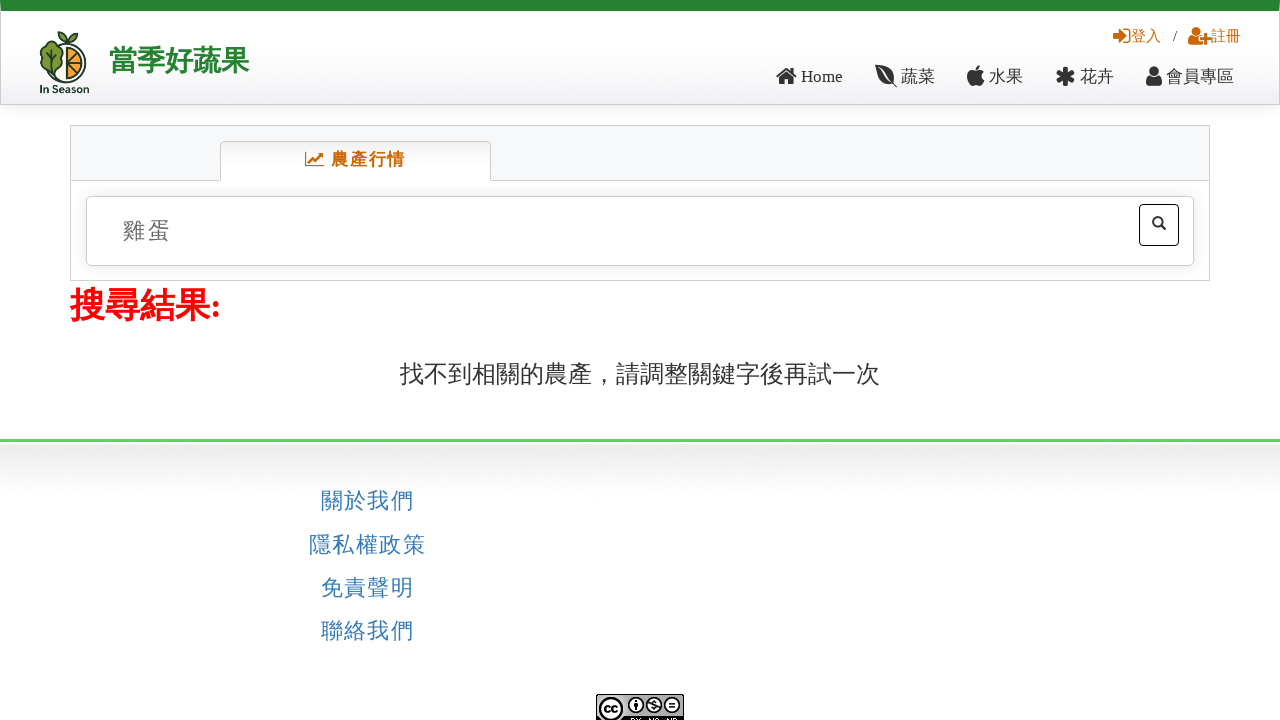

No search results found for '雞蛋', navigated back to homepage
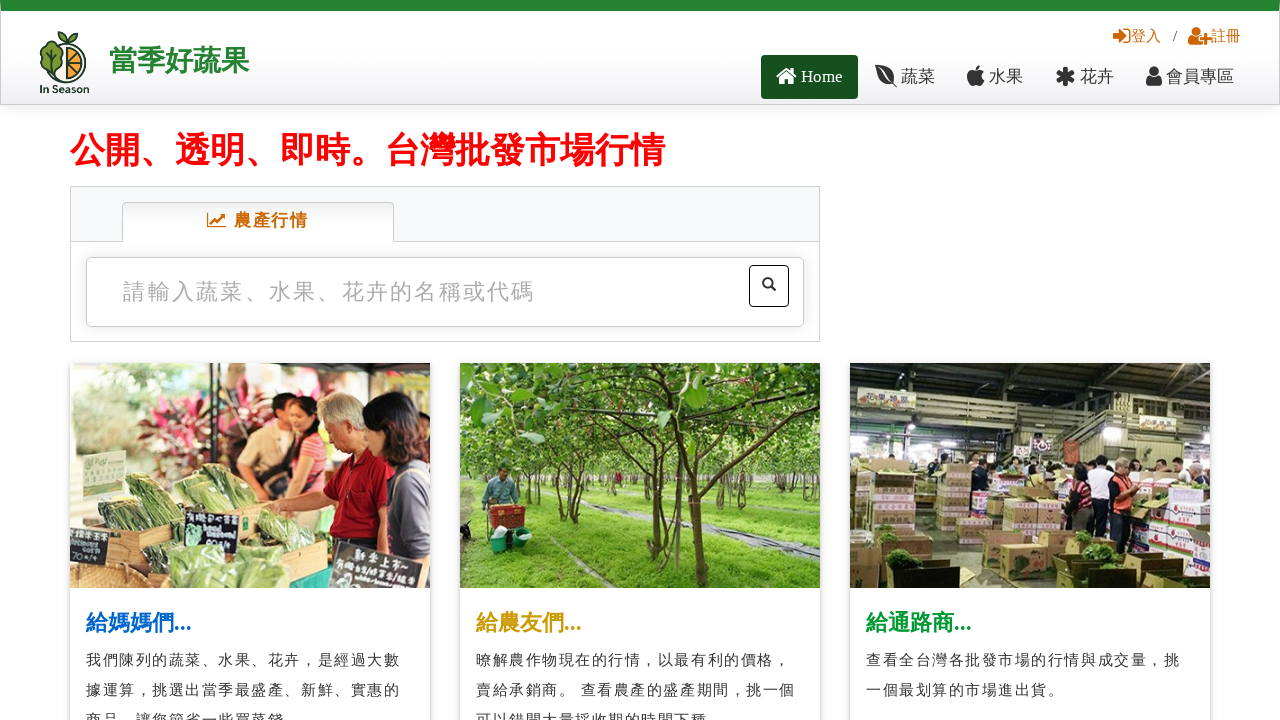

Waited for homepage to load (slogan visible)
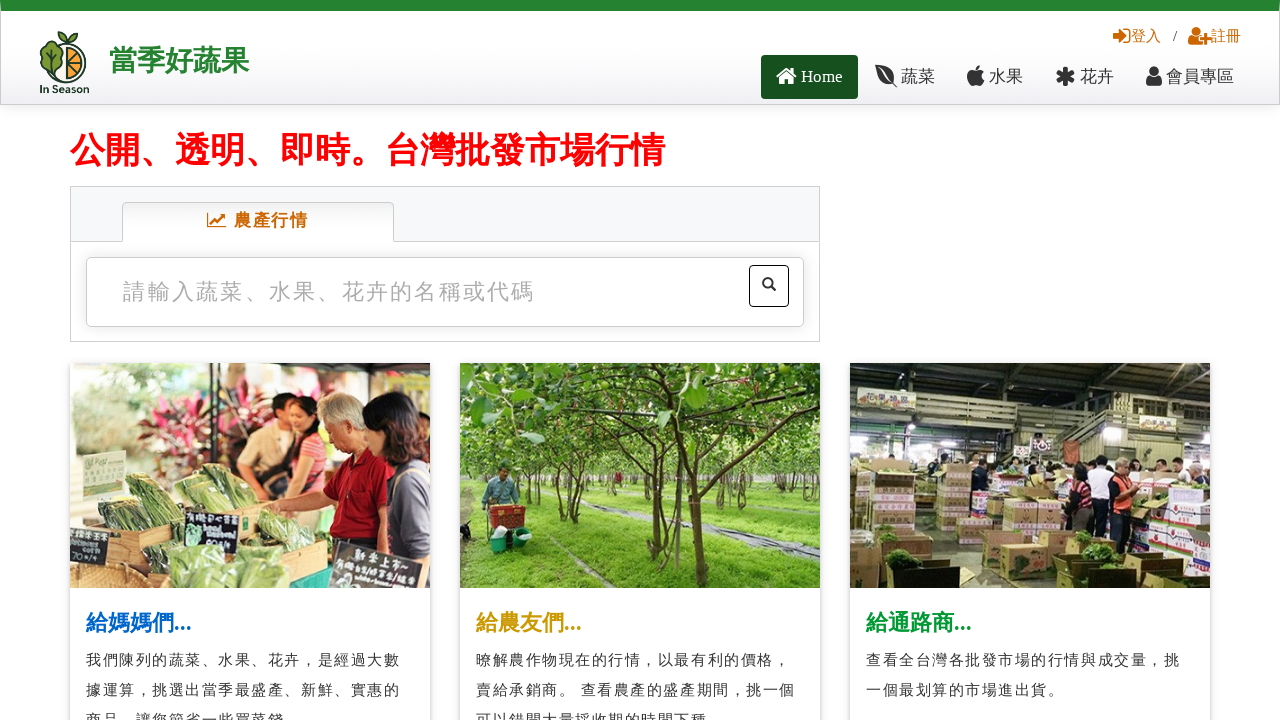

Cleared search input field on #index_search03 #textfield
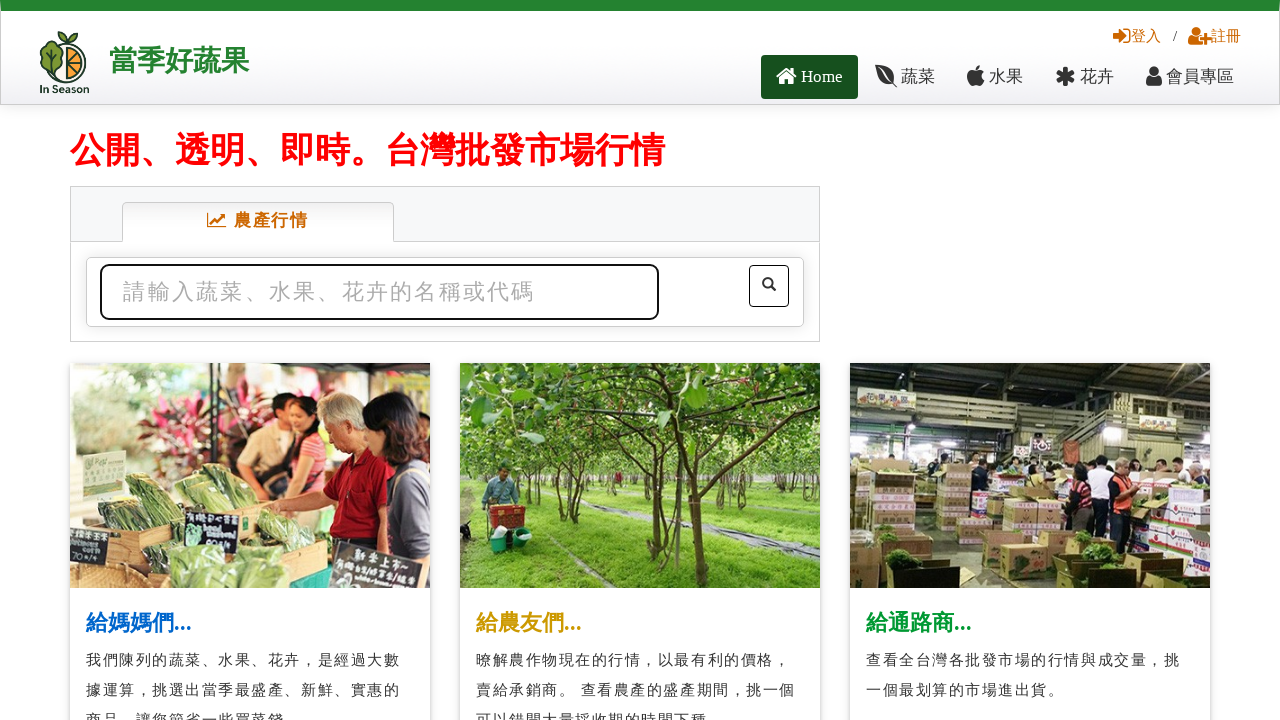

Filled search field with '鹽' on #index_search03 #textfield
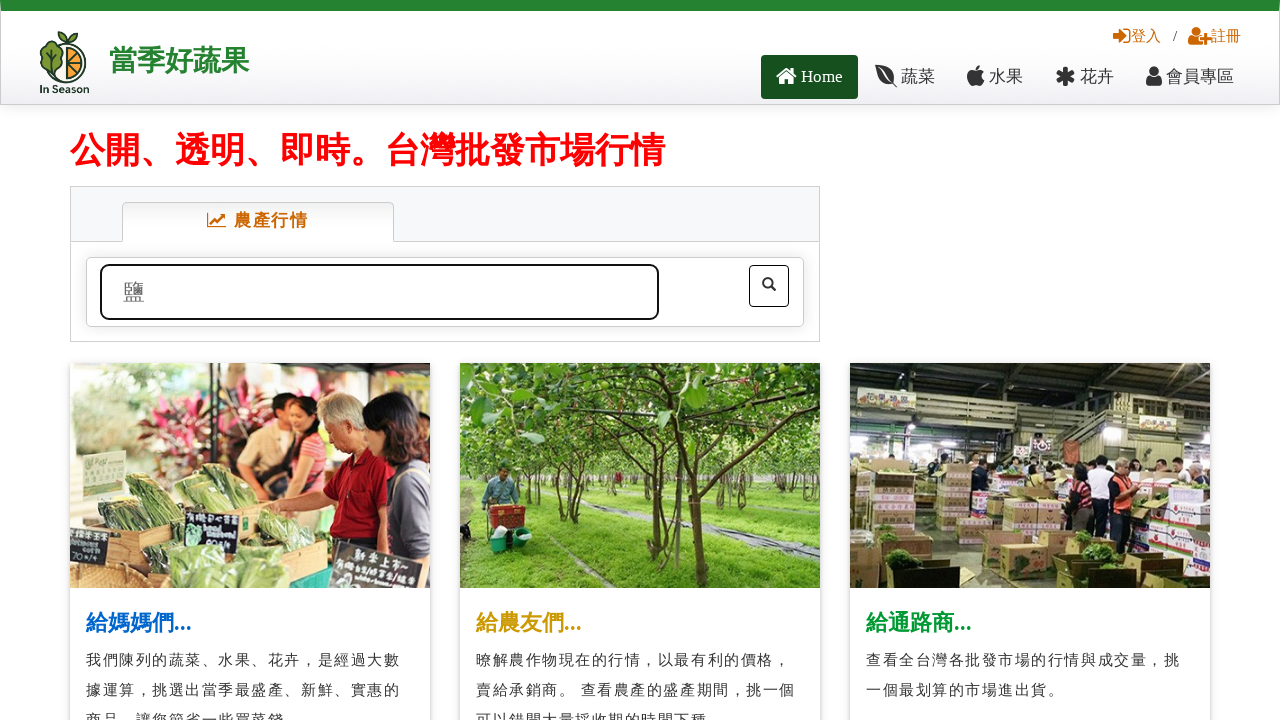

Pressed Enter to search for '鹽' on #index_search03 #textfield
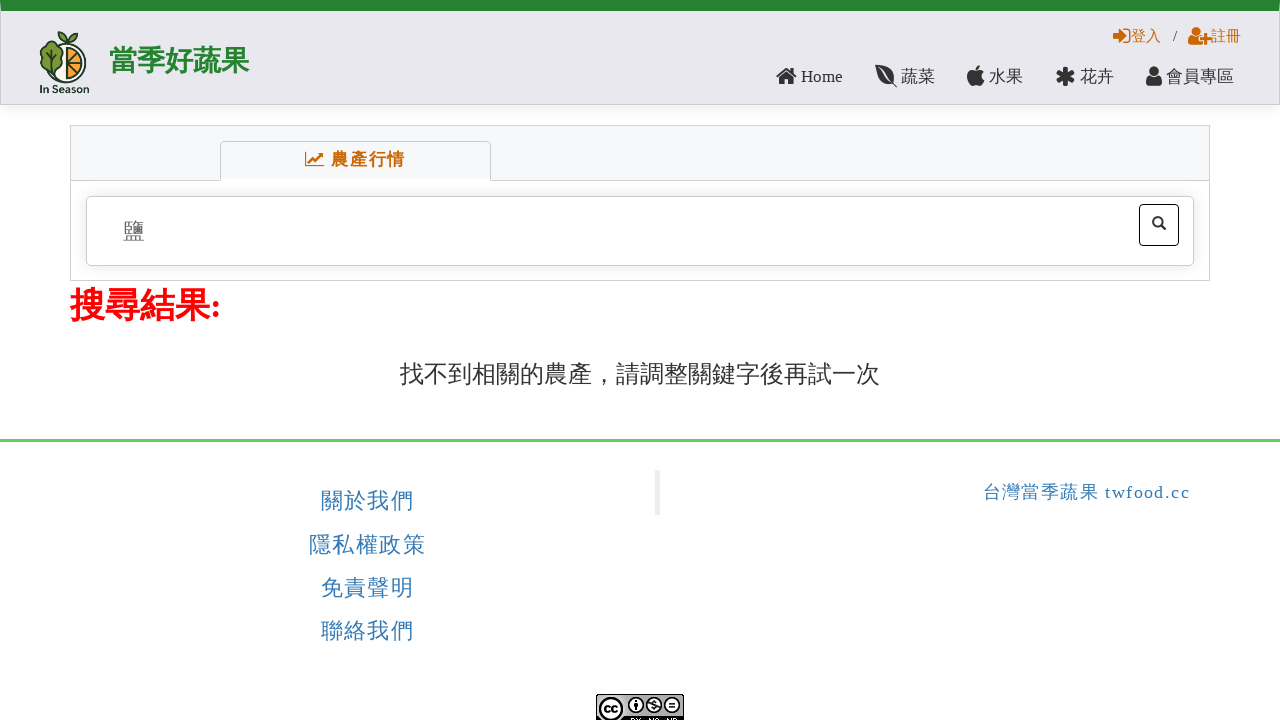

Waited for search results page to load
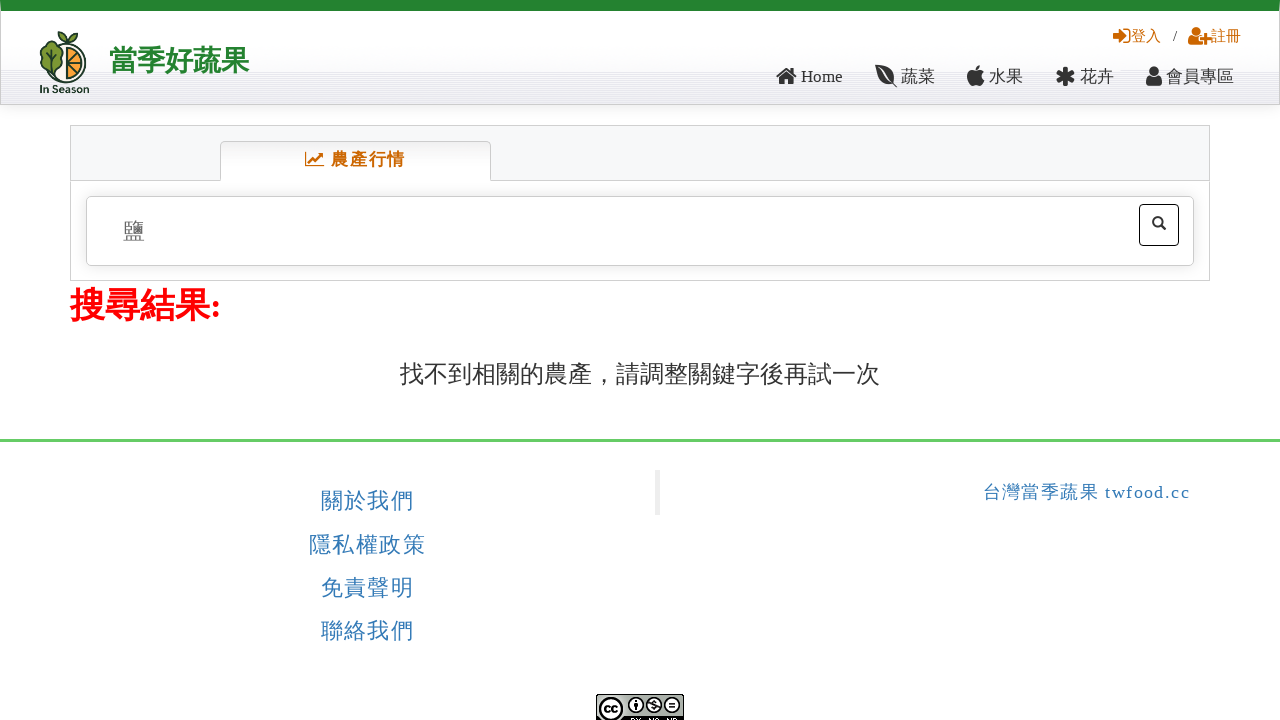

Waited 2 seconds for results to fully render
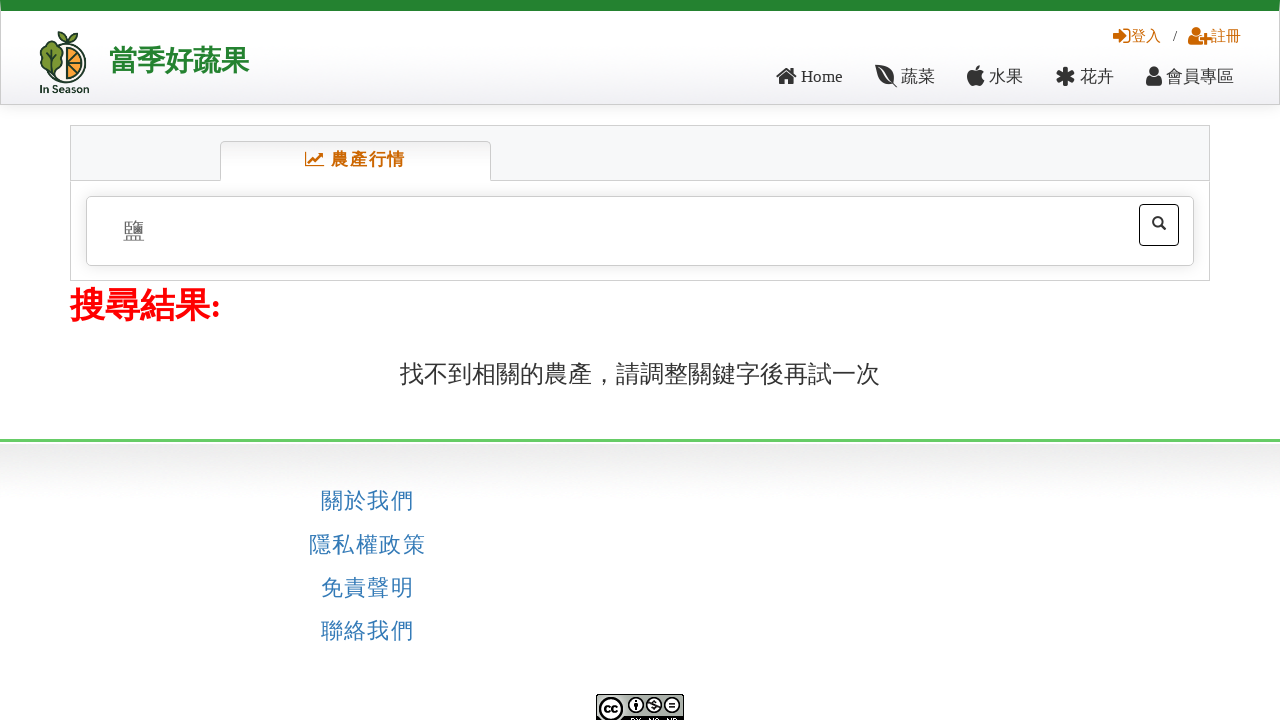

No search results found for '鹽', navigated back to homepage
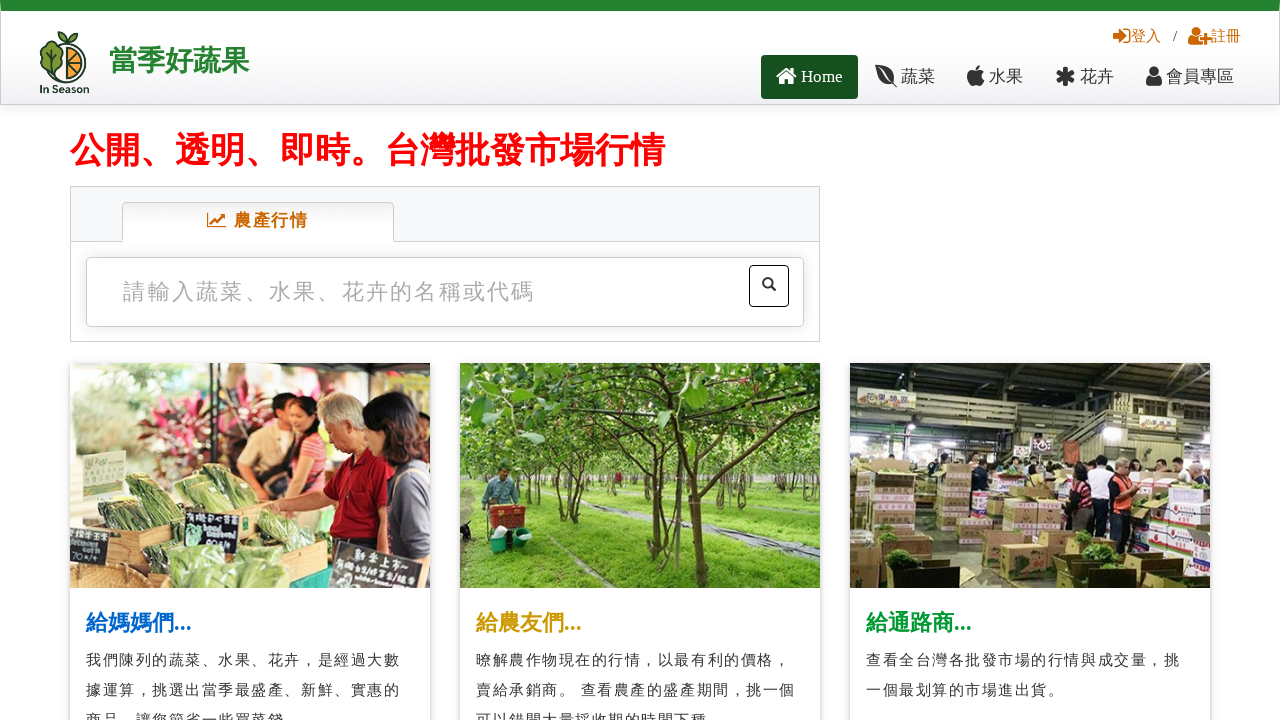

Waited for homepage to load (slogan visible)
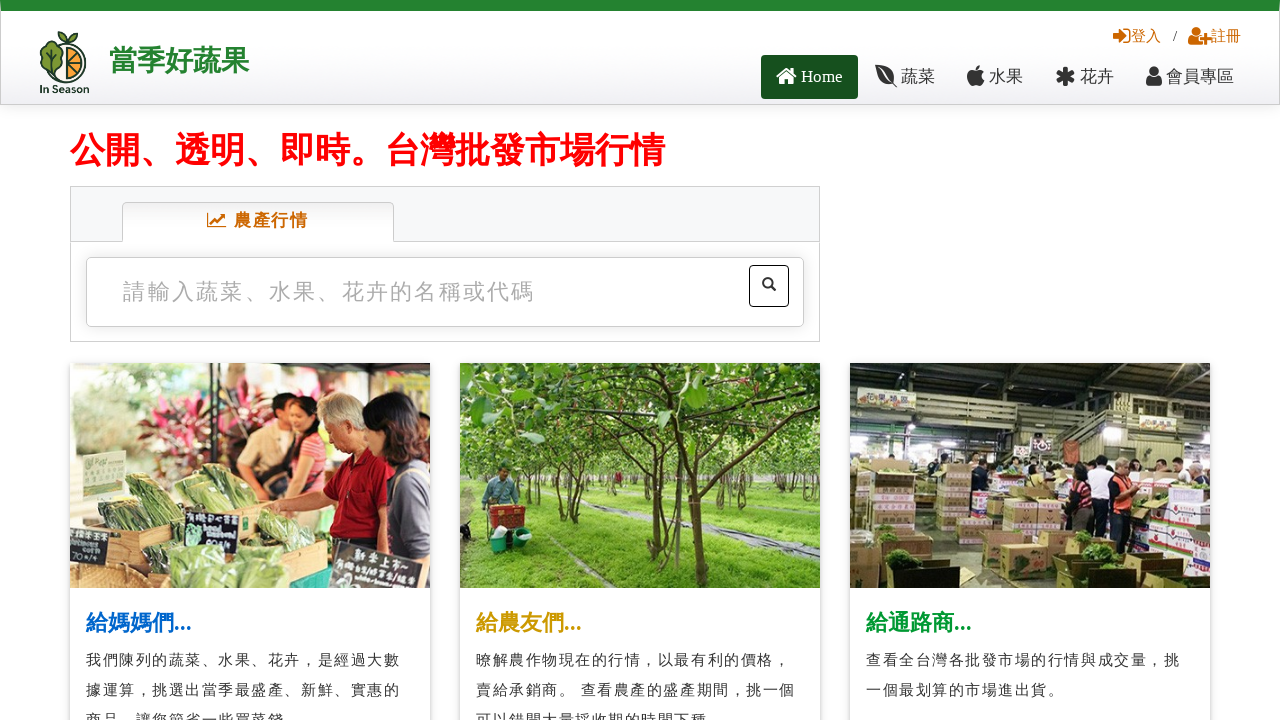

Cleared search input field on #index_search03 #textfield
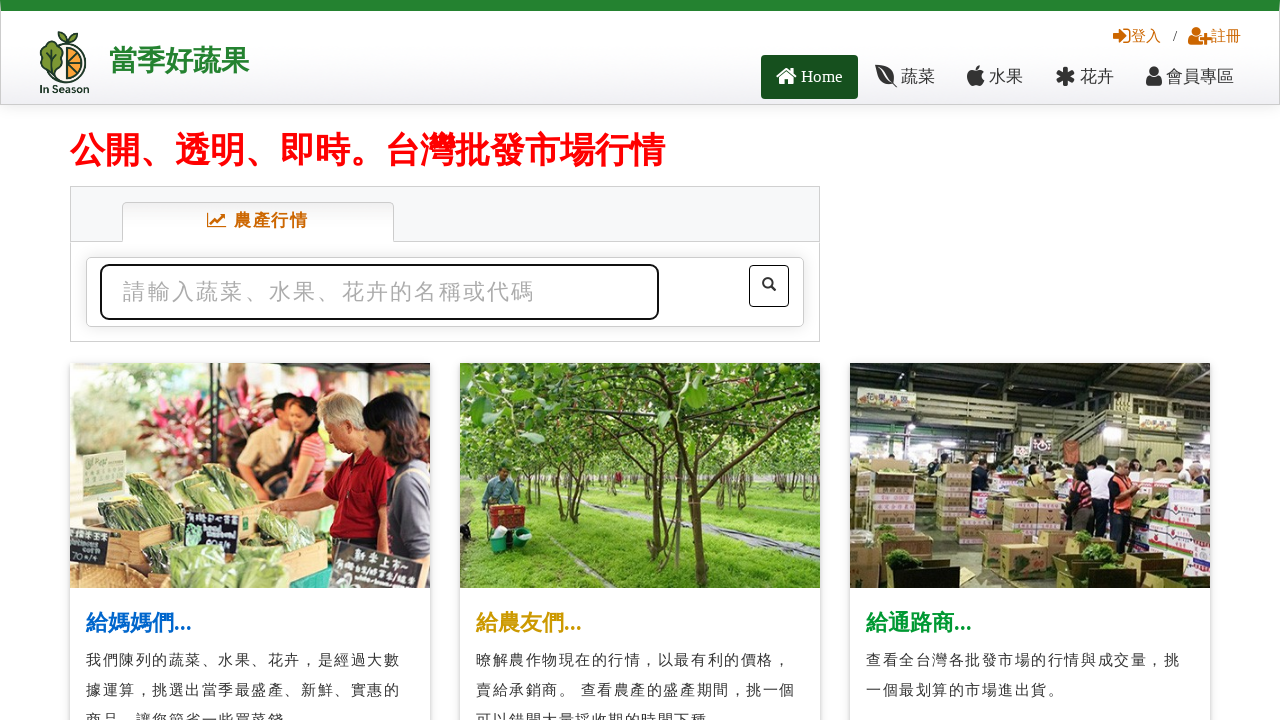

Filled search field with '白糖' on #index_search03 #textfield
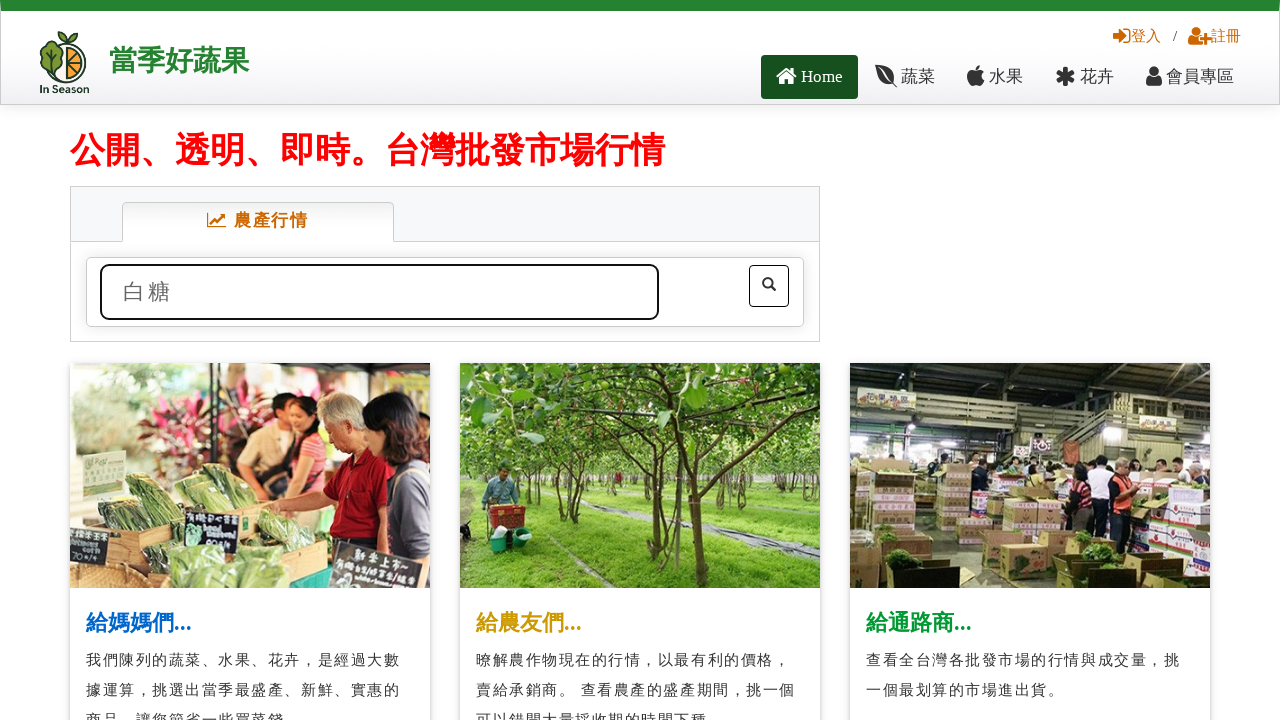

Pressed Enter to search for '白糖' on #index_search03 #textfield
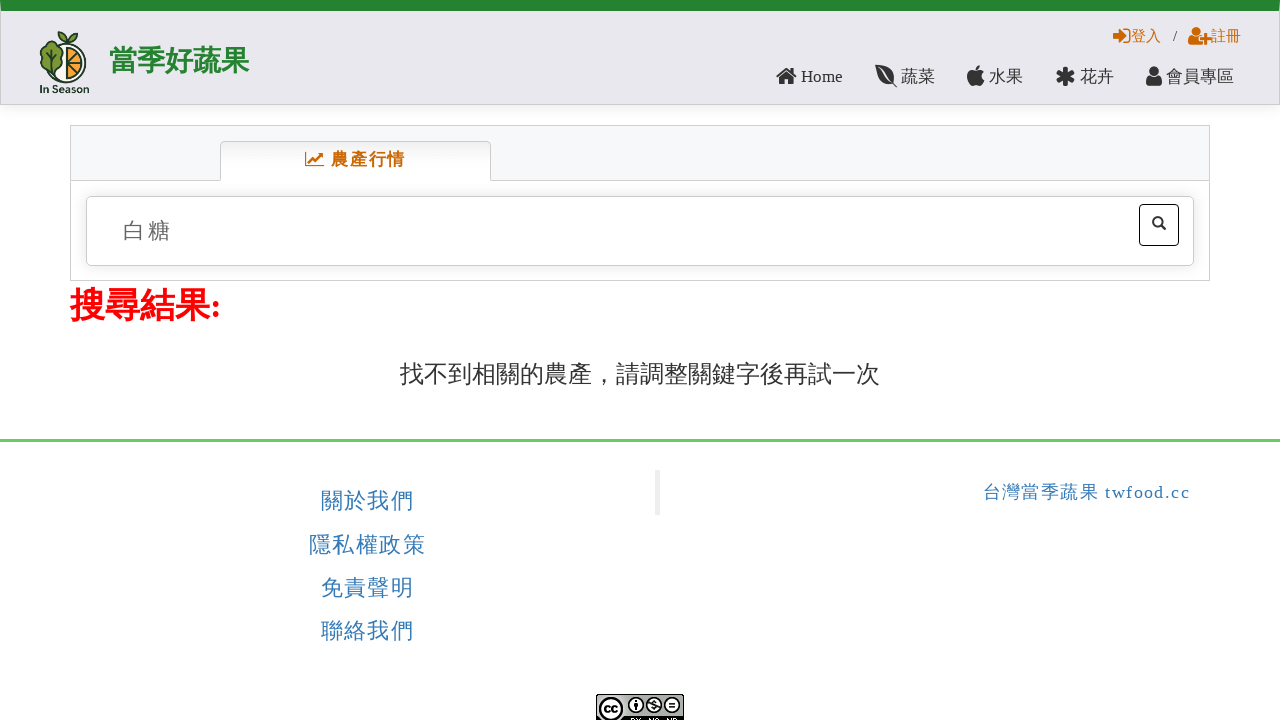

Waited for search results page to load
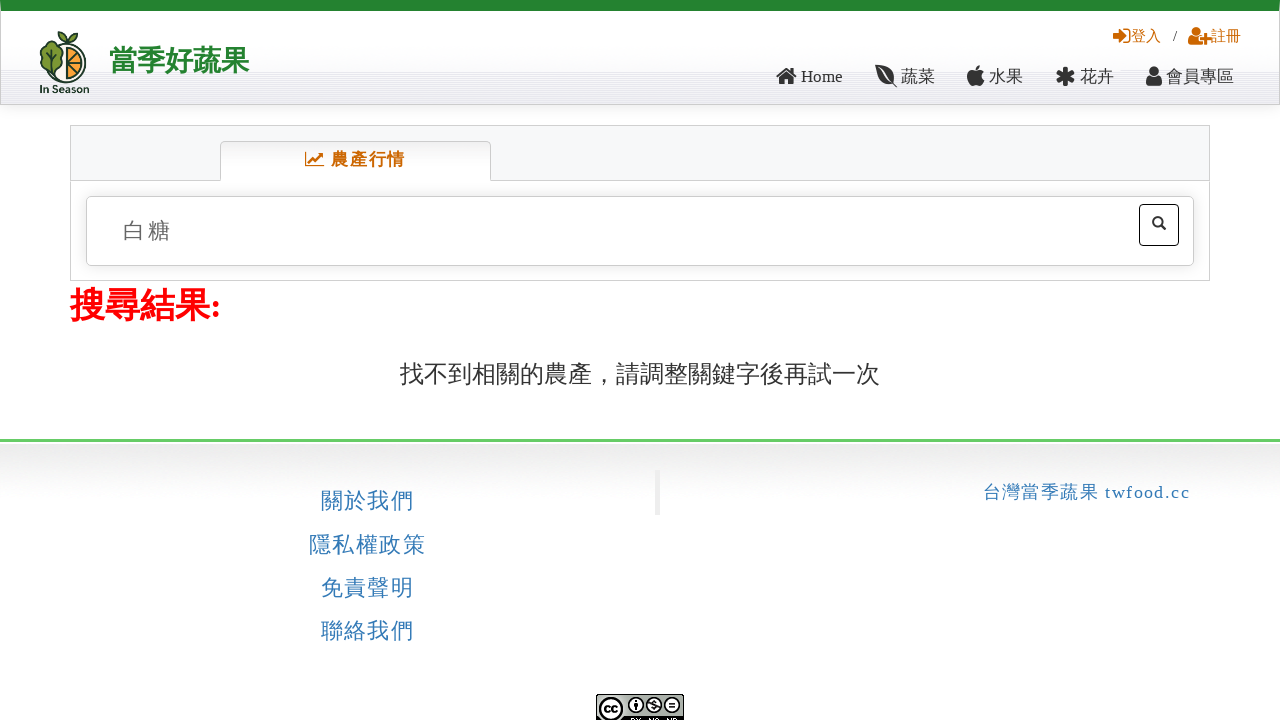

Waited 2 seconds for results to fully render
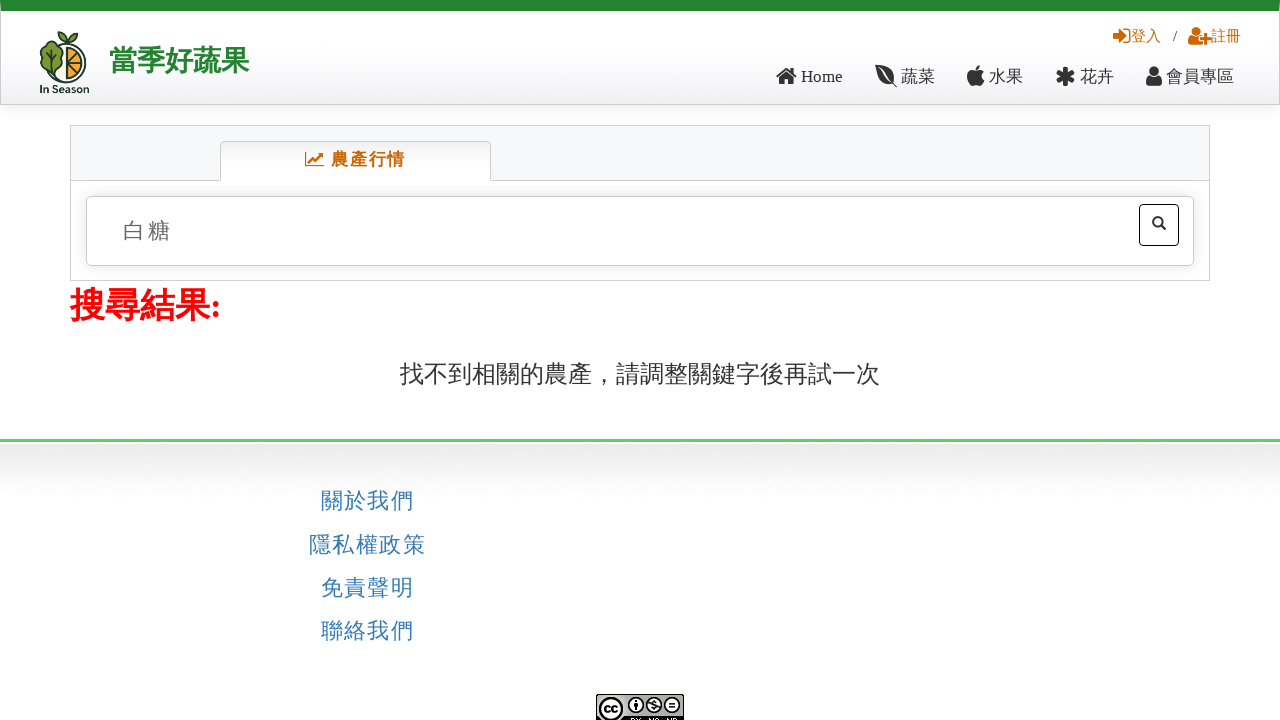

No search results found for '白糖', navigated back to homepage
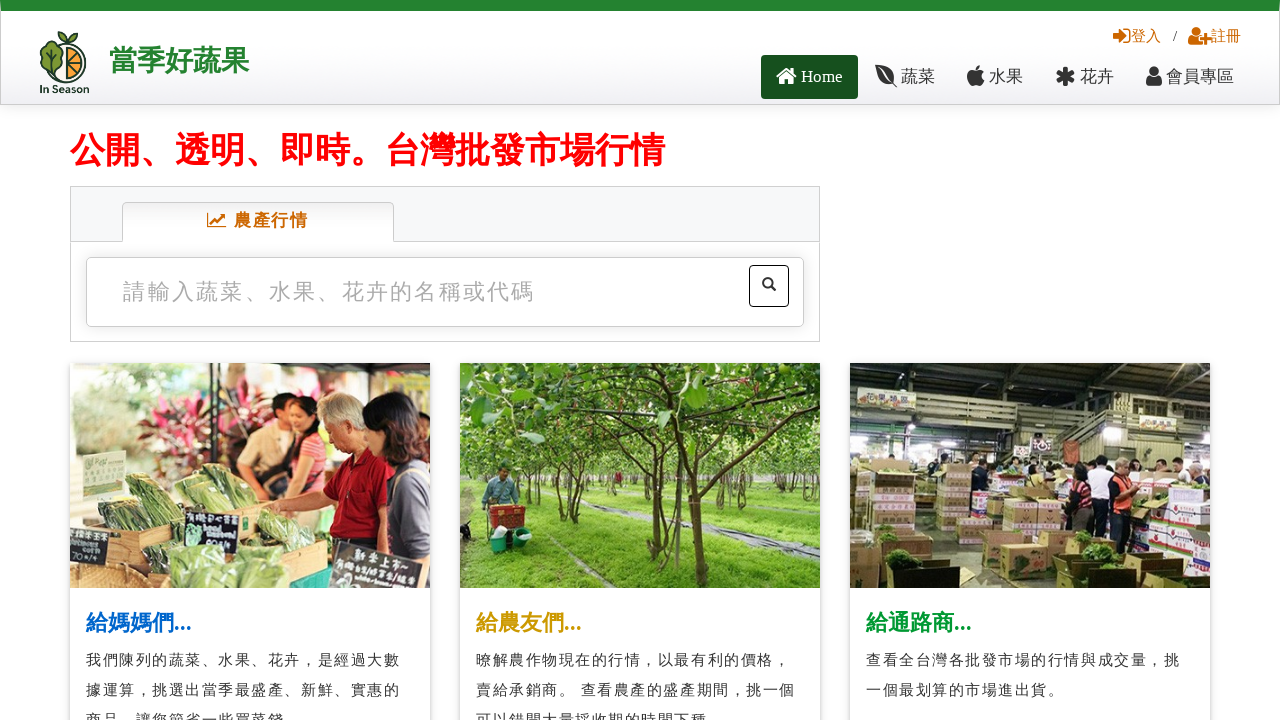

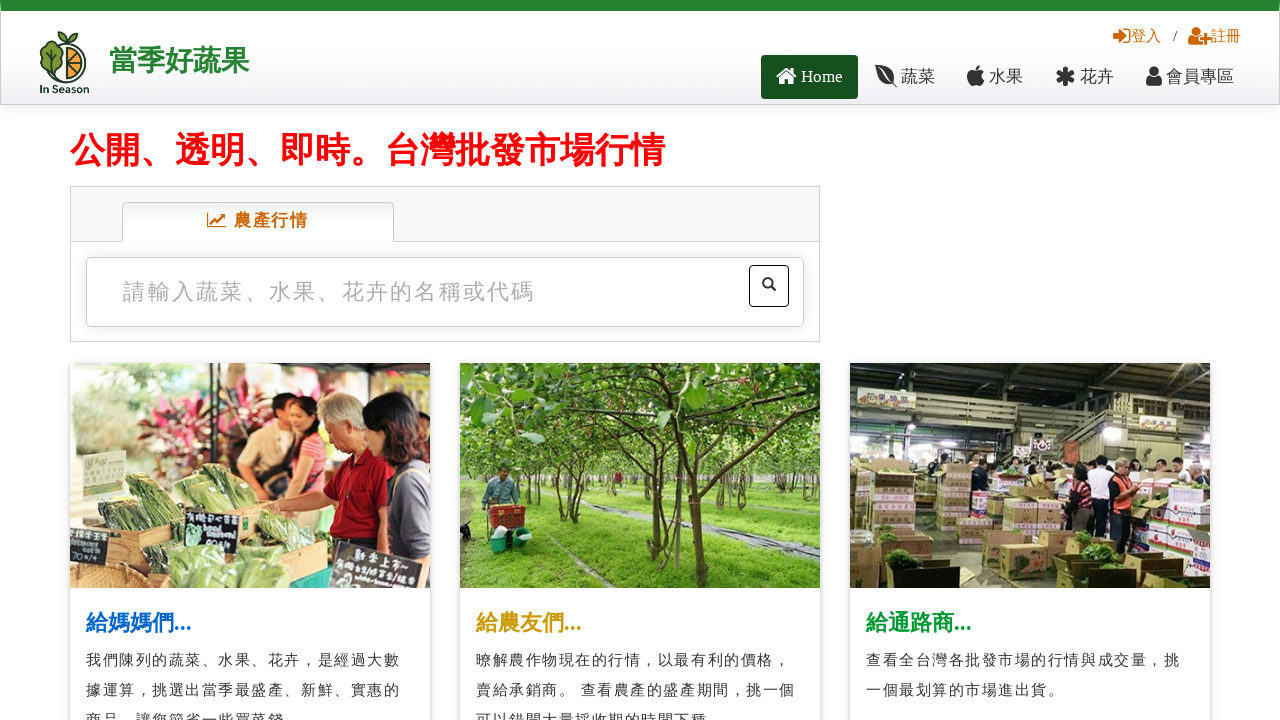